Verifies that the subheader text displays the correct value about QR codes for mosques and institutions

Starting URL: http://sedekah.je

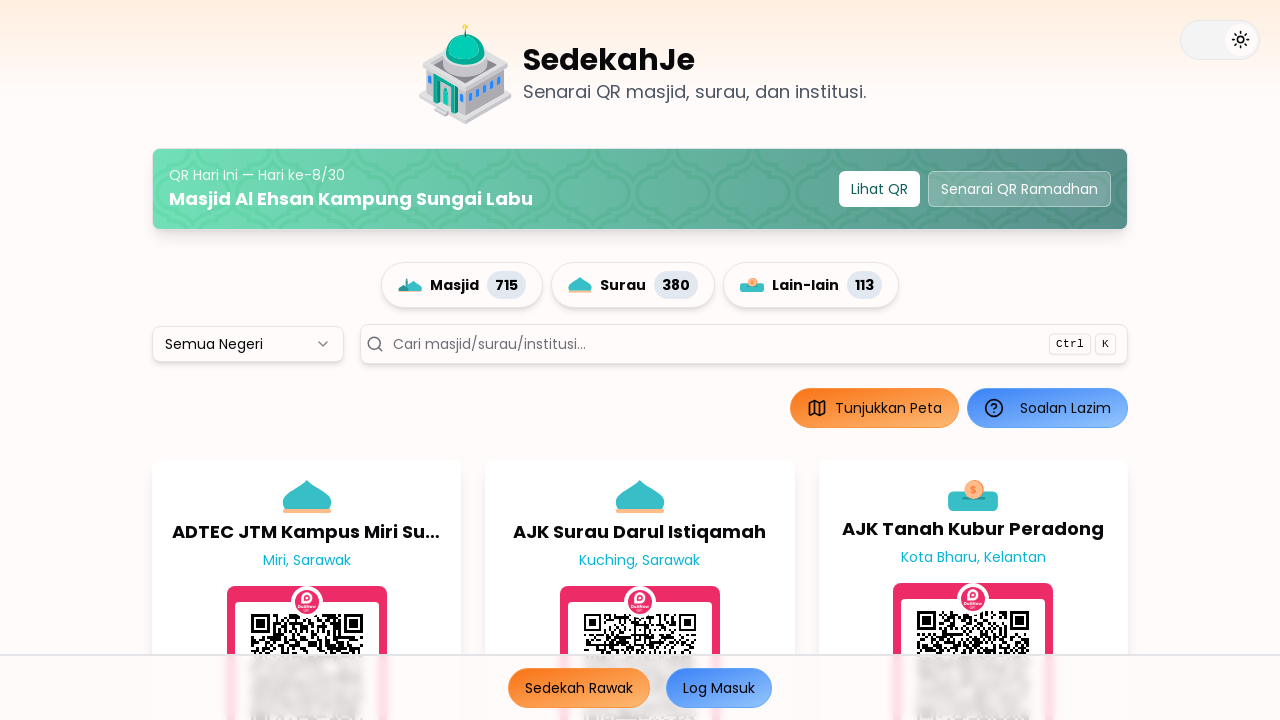

Navigated to http://sedekah.je
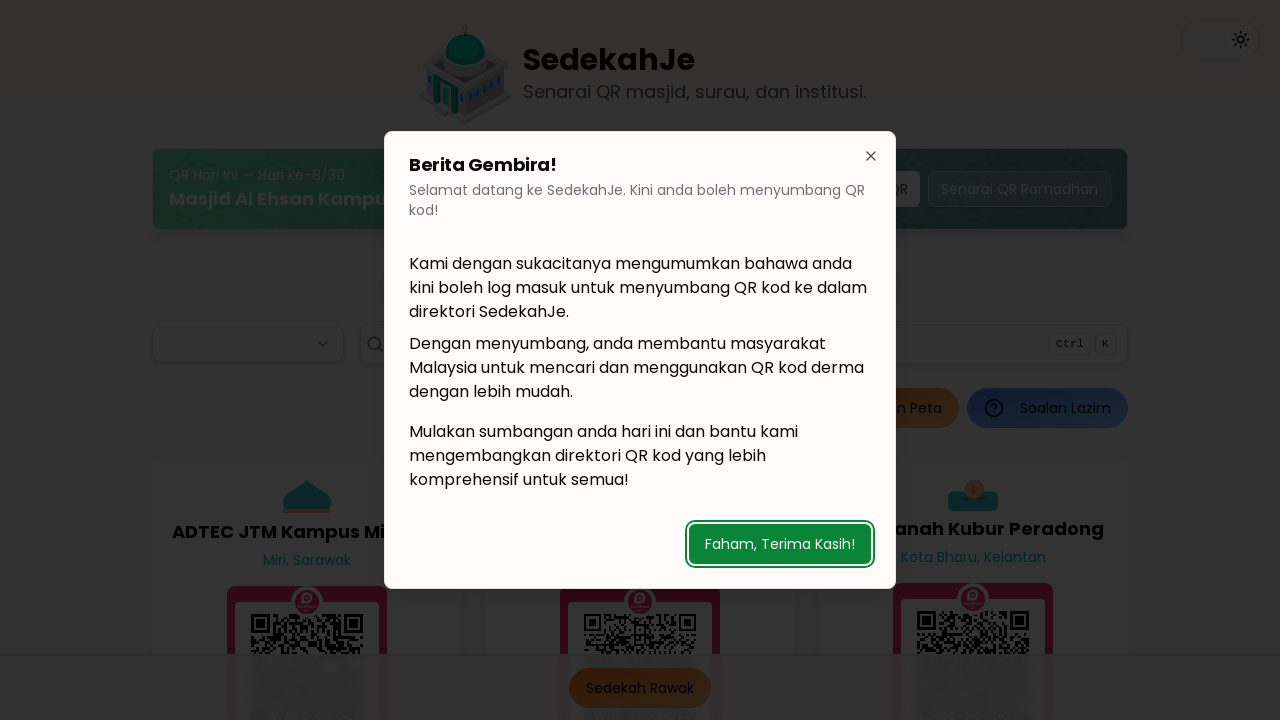

Located subheader element using XPath
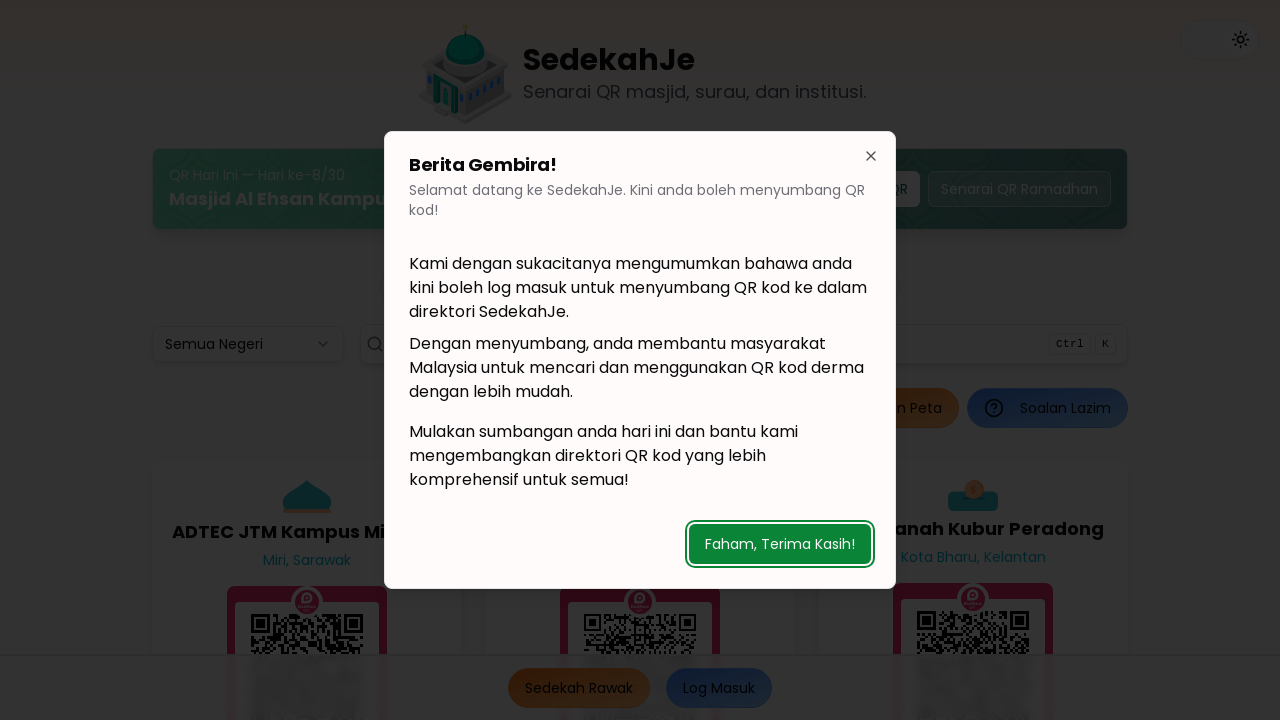

Retrieved subheader text content: 'Senarai QR masjid, surau, dan institusi.'
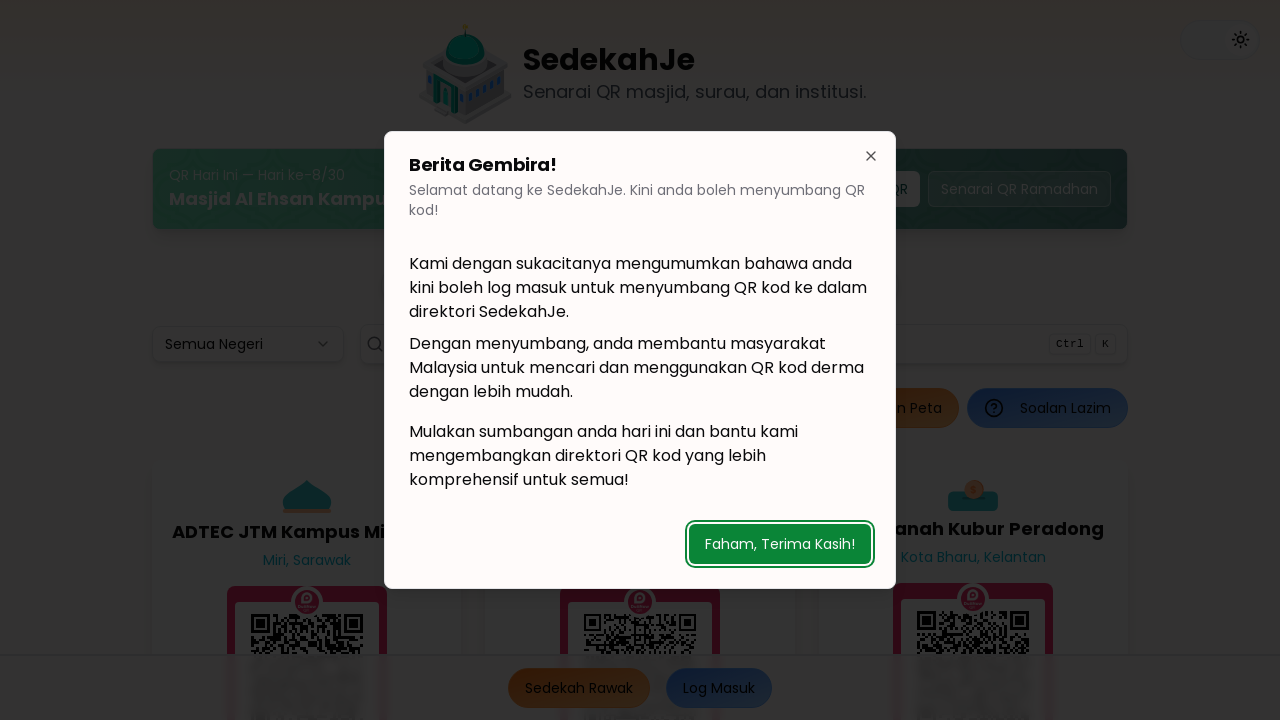

Verified subheader text matches expected value about QR codes for mosques and institutions
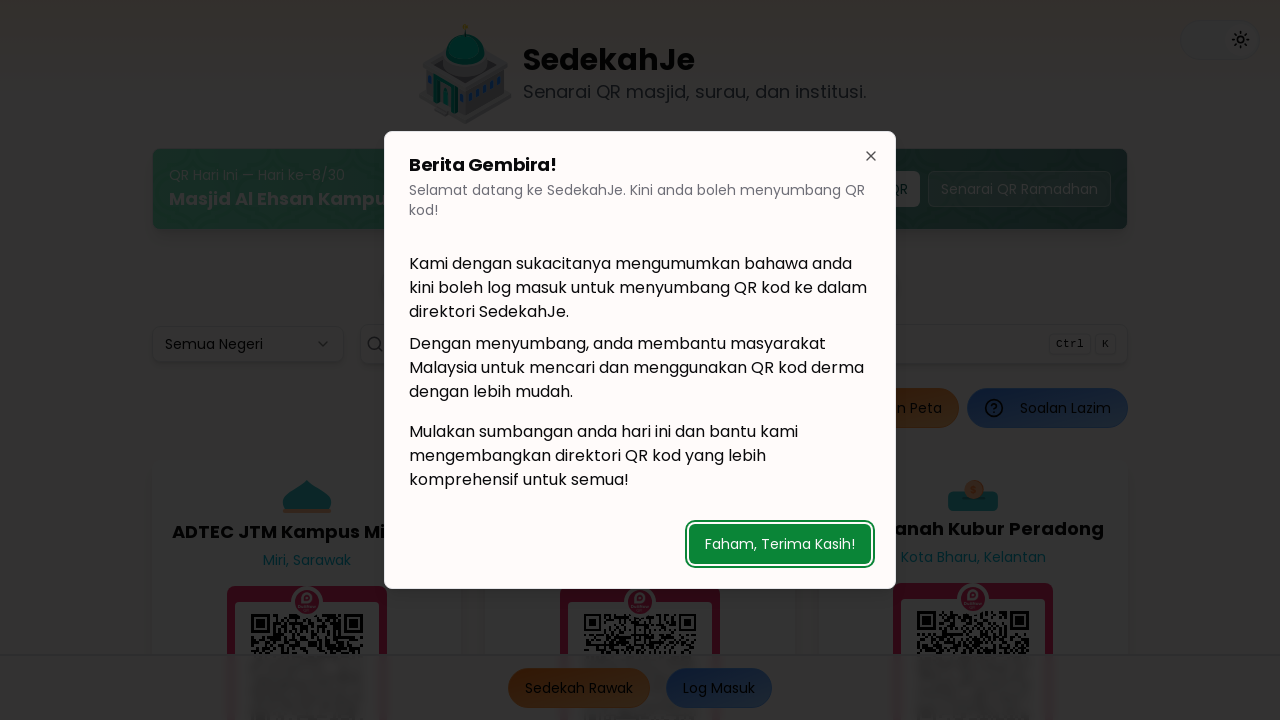

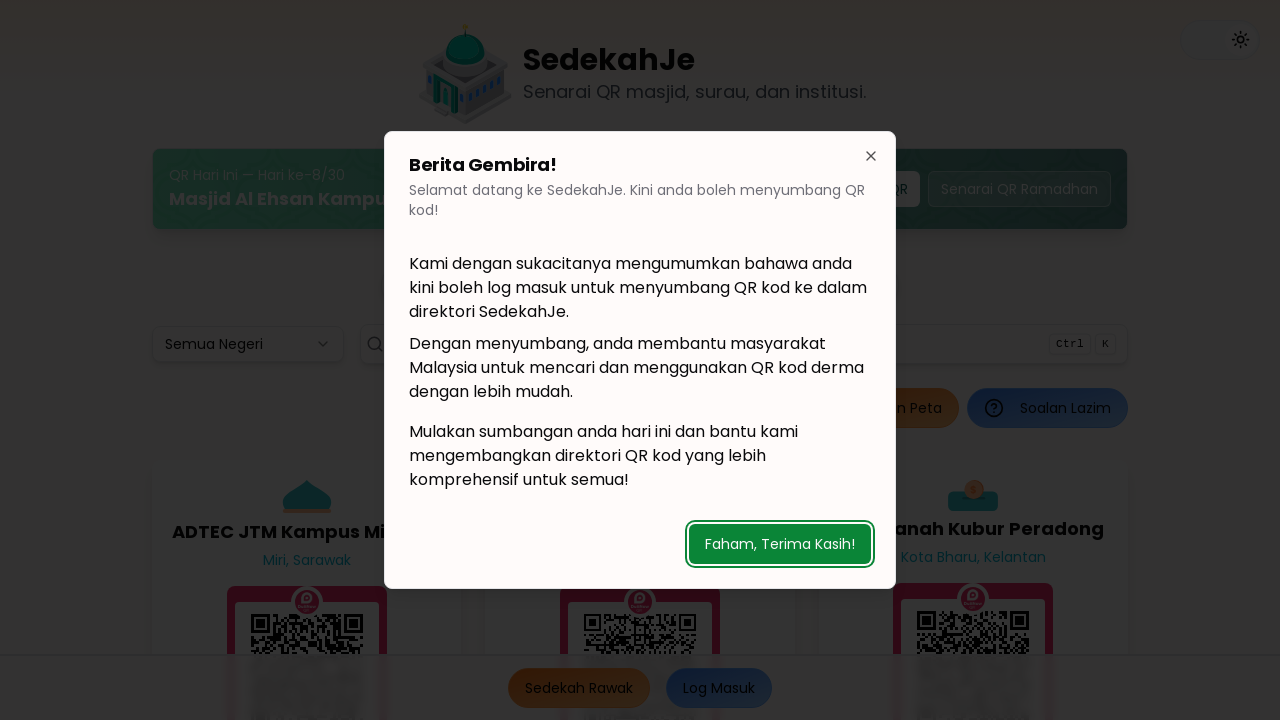